Tests navigation to registration page on Redmine website, fills in a username field and selects a language from a dropdown menu

Starting URL: http://redmine.org/

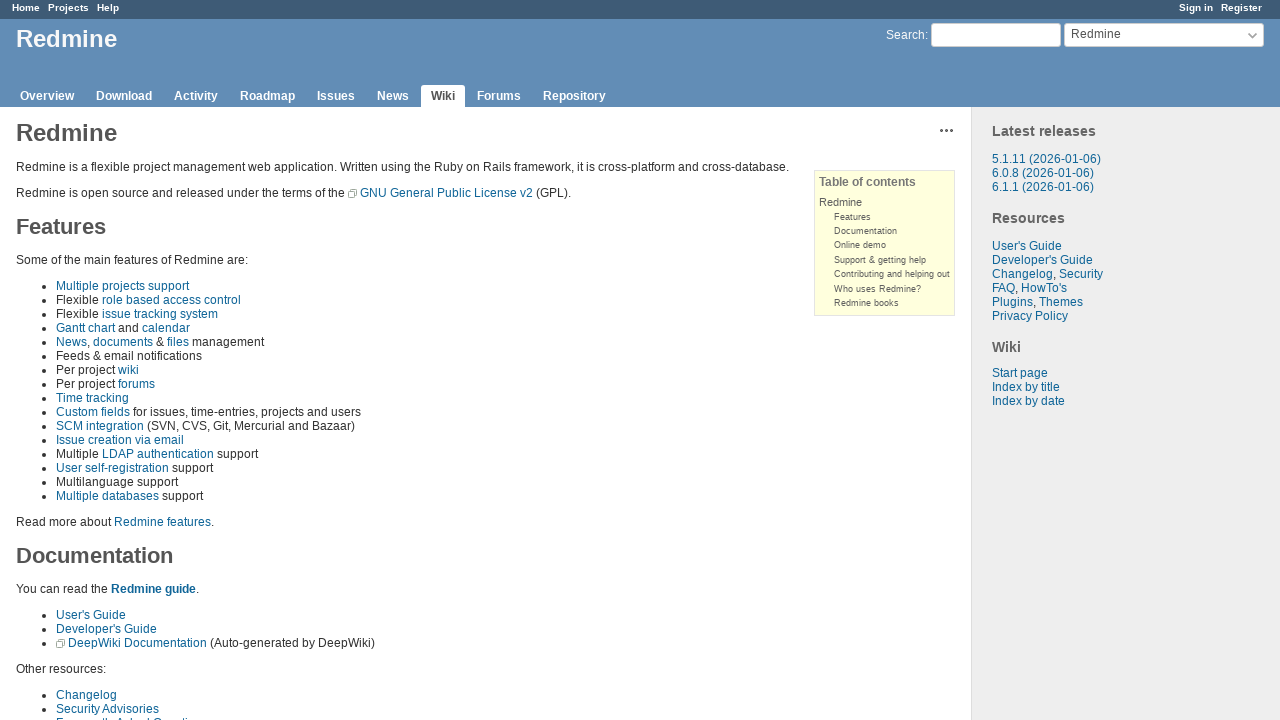

Clicked on register/account link at (1242, 8) on //*[@id="account"]/ul/li[2]/a
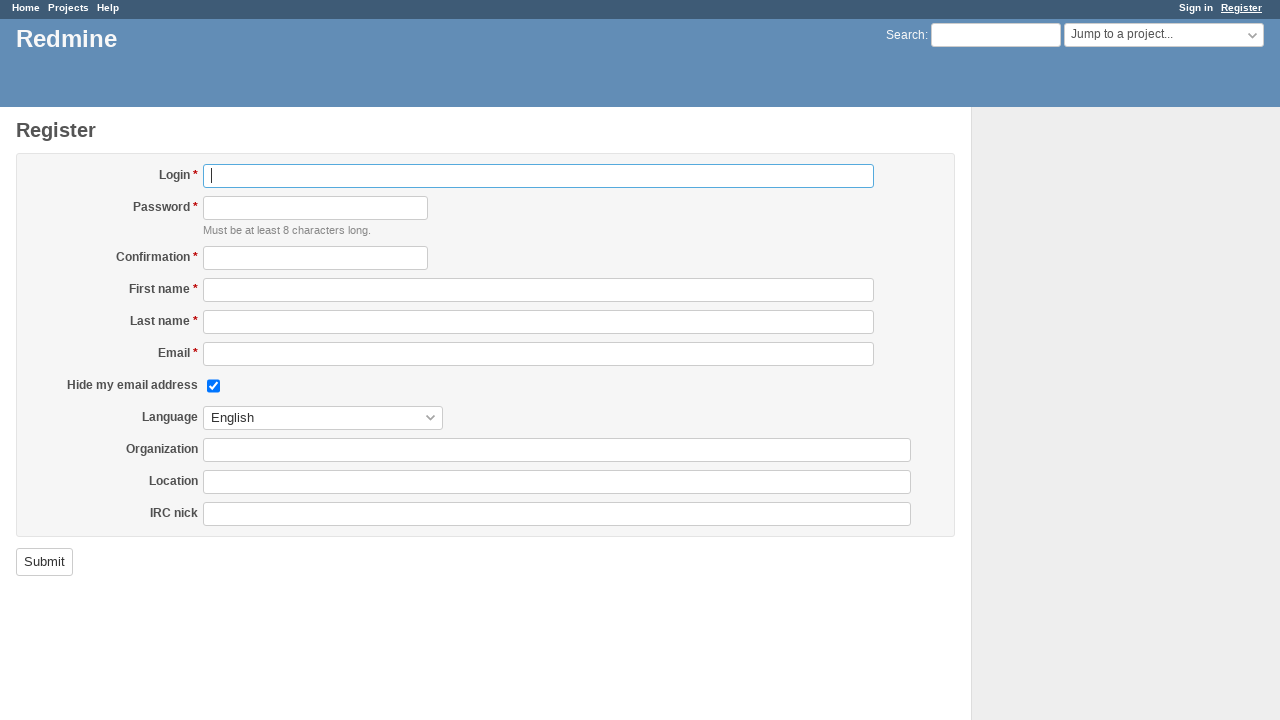

Registration page loaded with user_login field visible
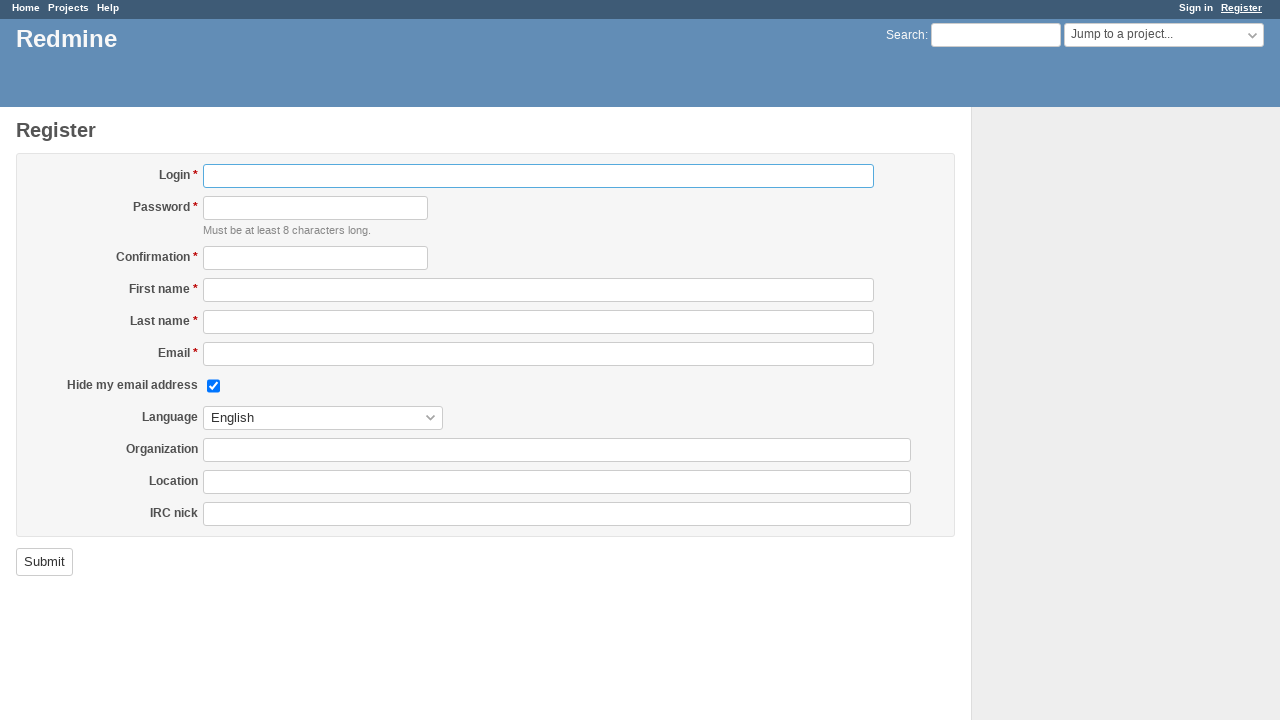

Filled username field with 'tirupati' on #user_login
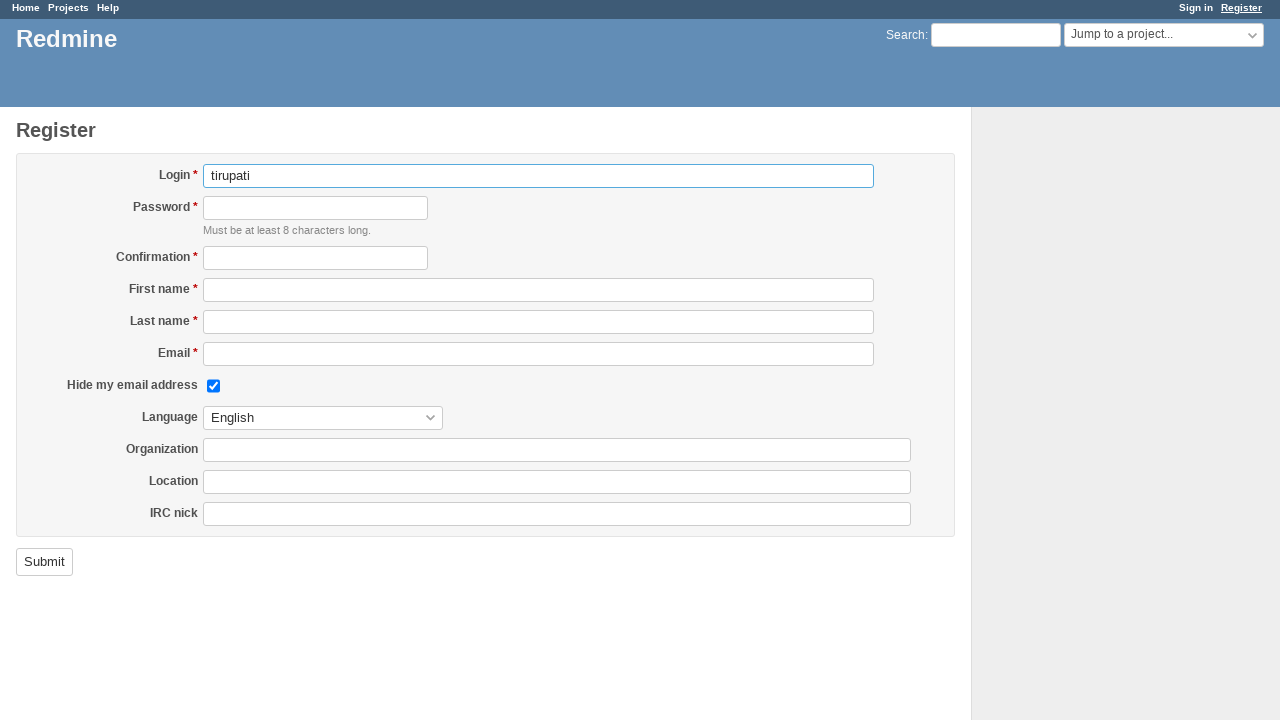

Selected Vietnamese language from language dropdown on #user_language
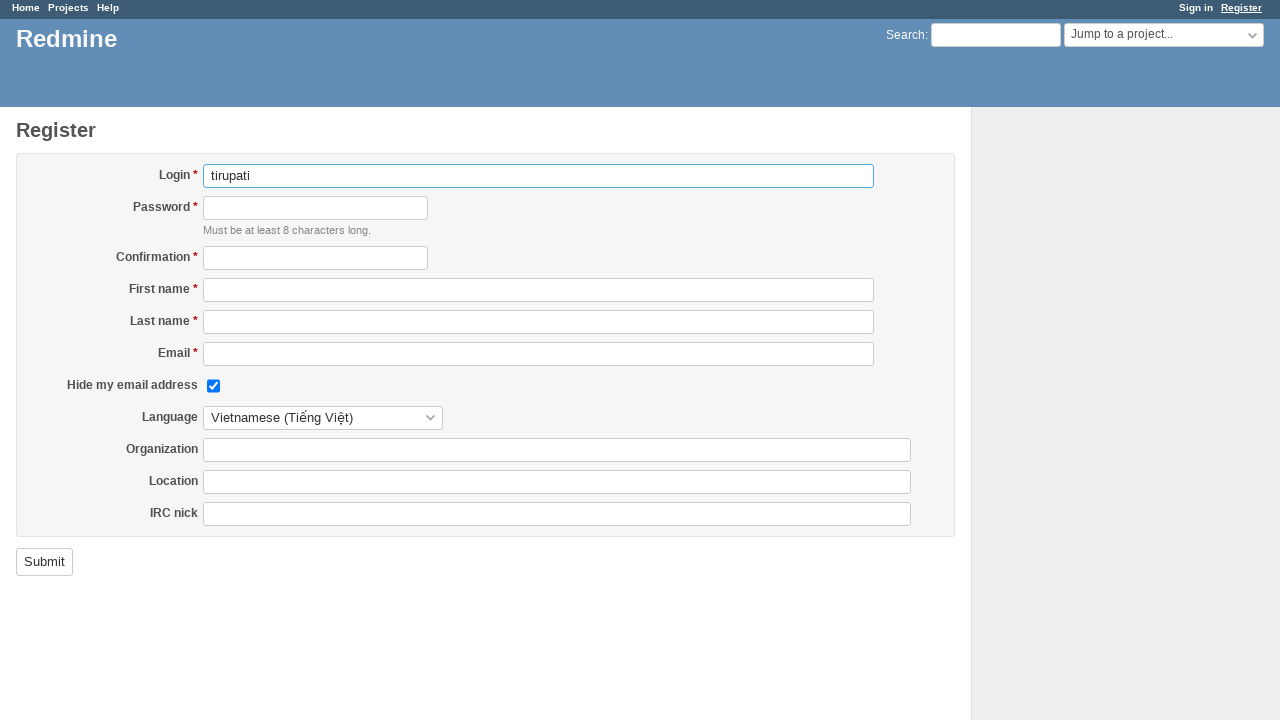

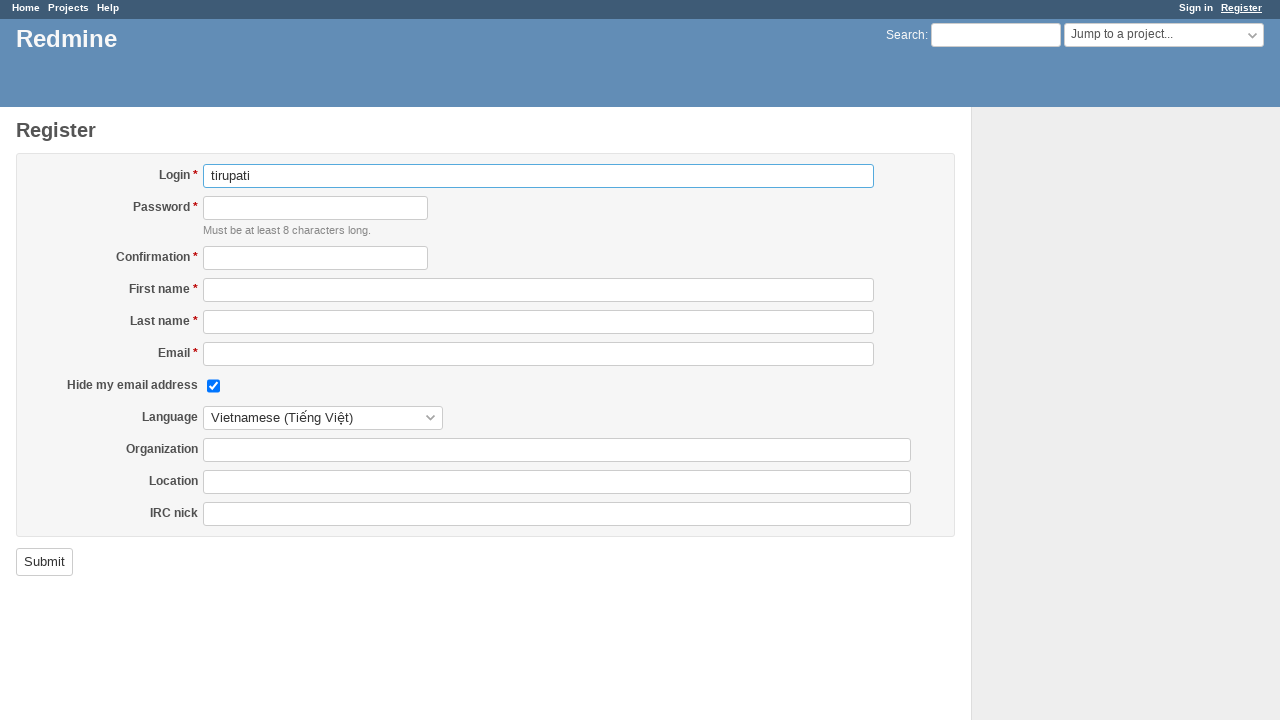